Basic browser launch test that navigates to the Selenium website, maximizes the window, and verifies the page loads by checking the title and URL are accessible.

Starting URL: https://www.selenium.dev/

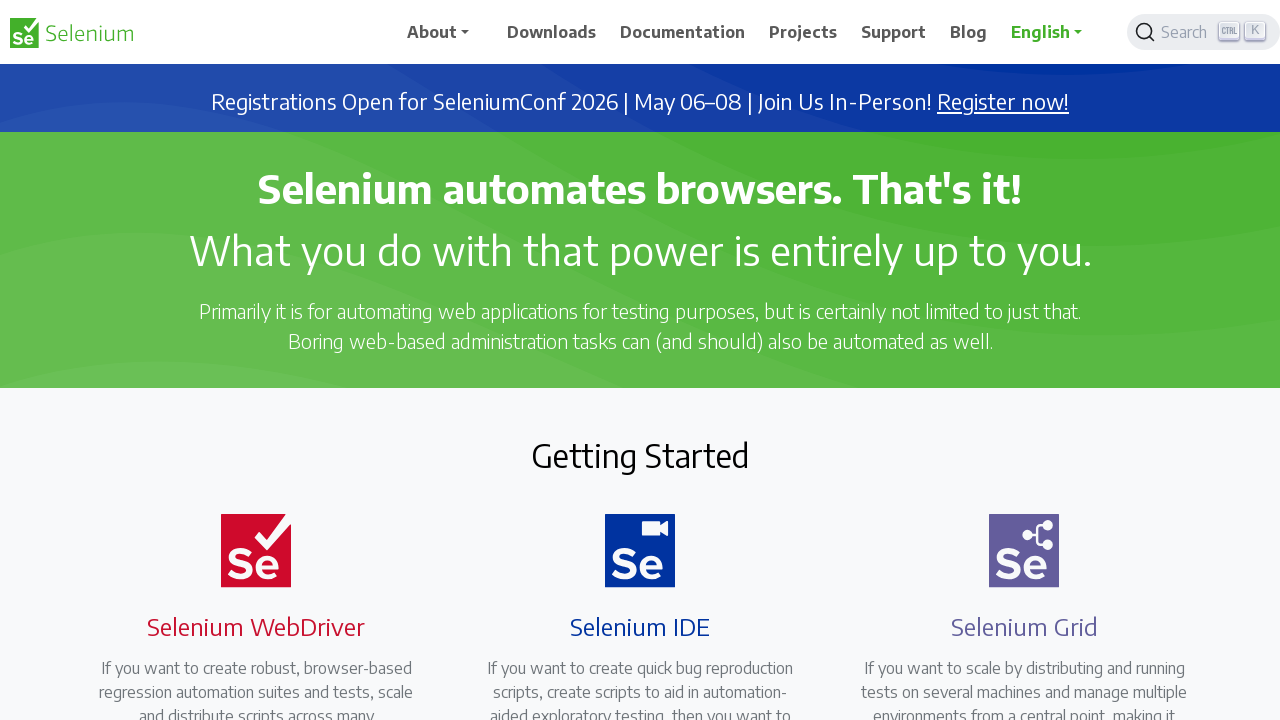

Set viewport size to 1920x1080 to maximize window
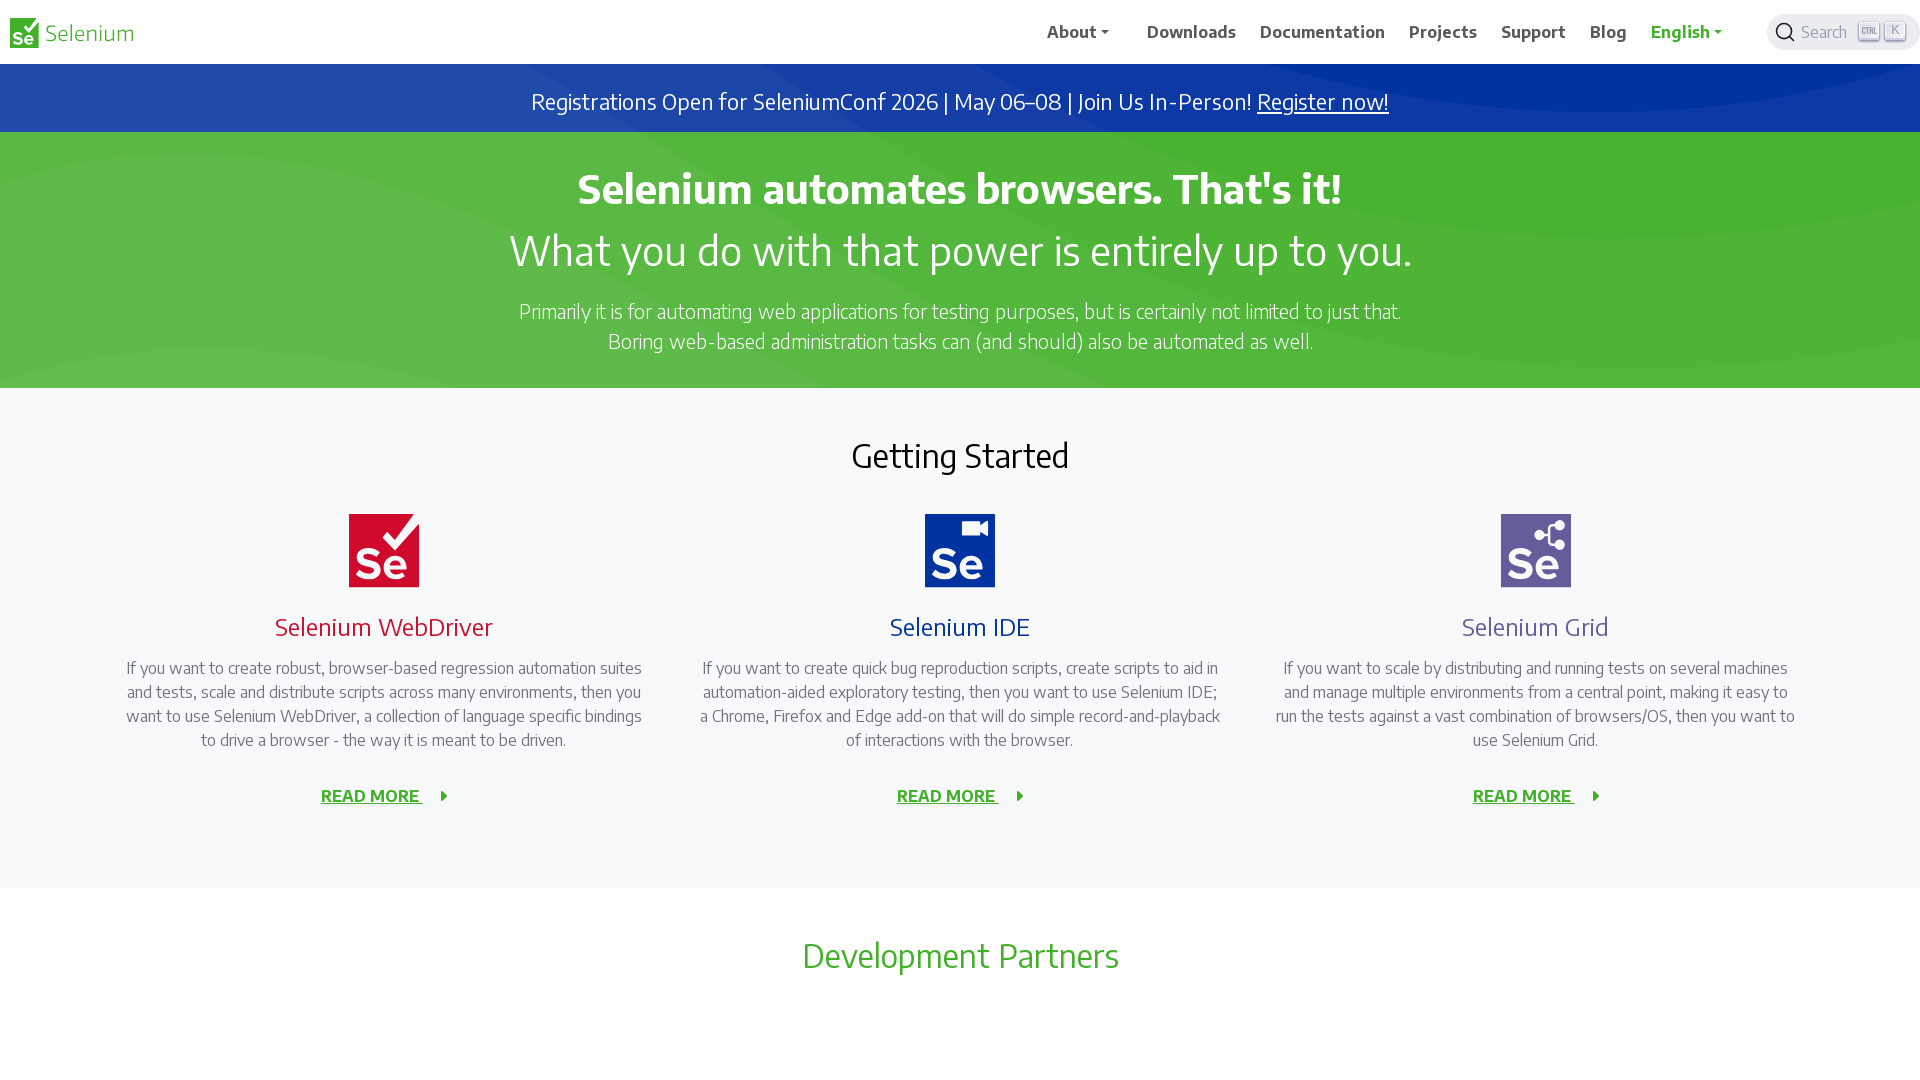

Page DOM content fully loaded
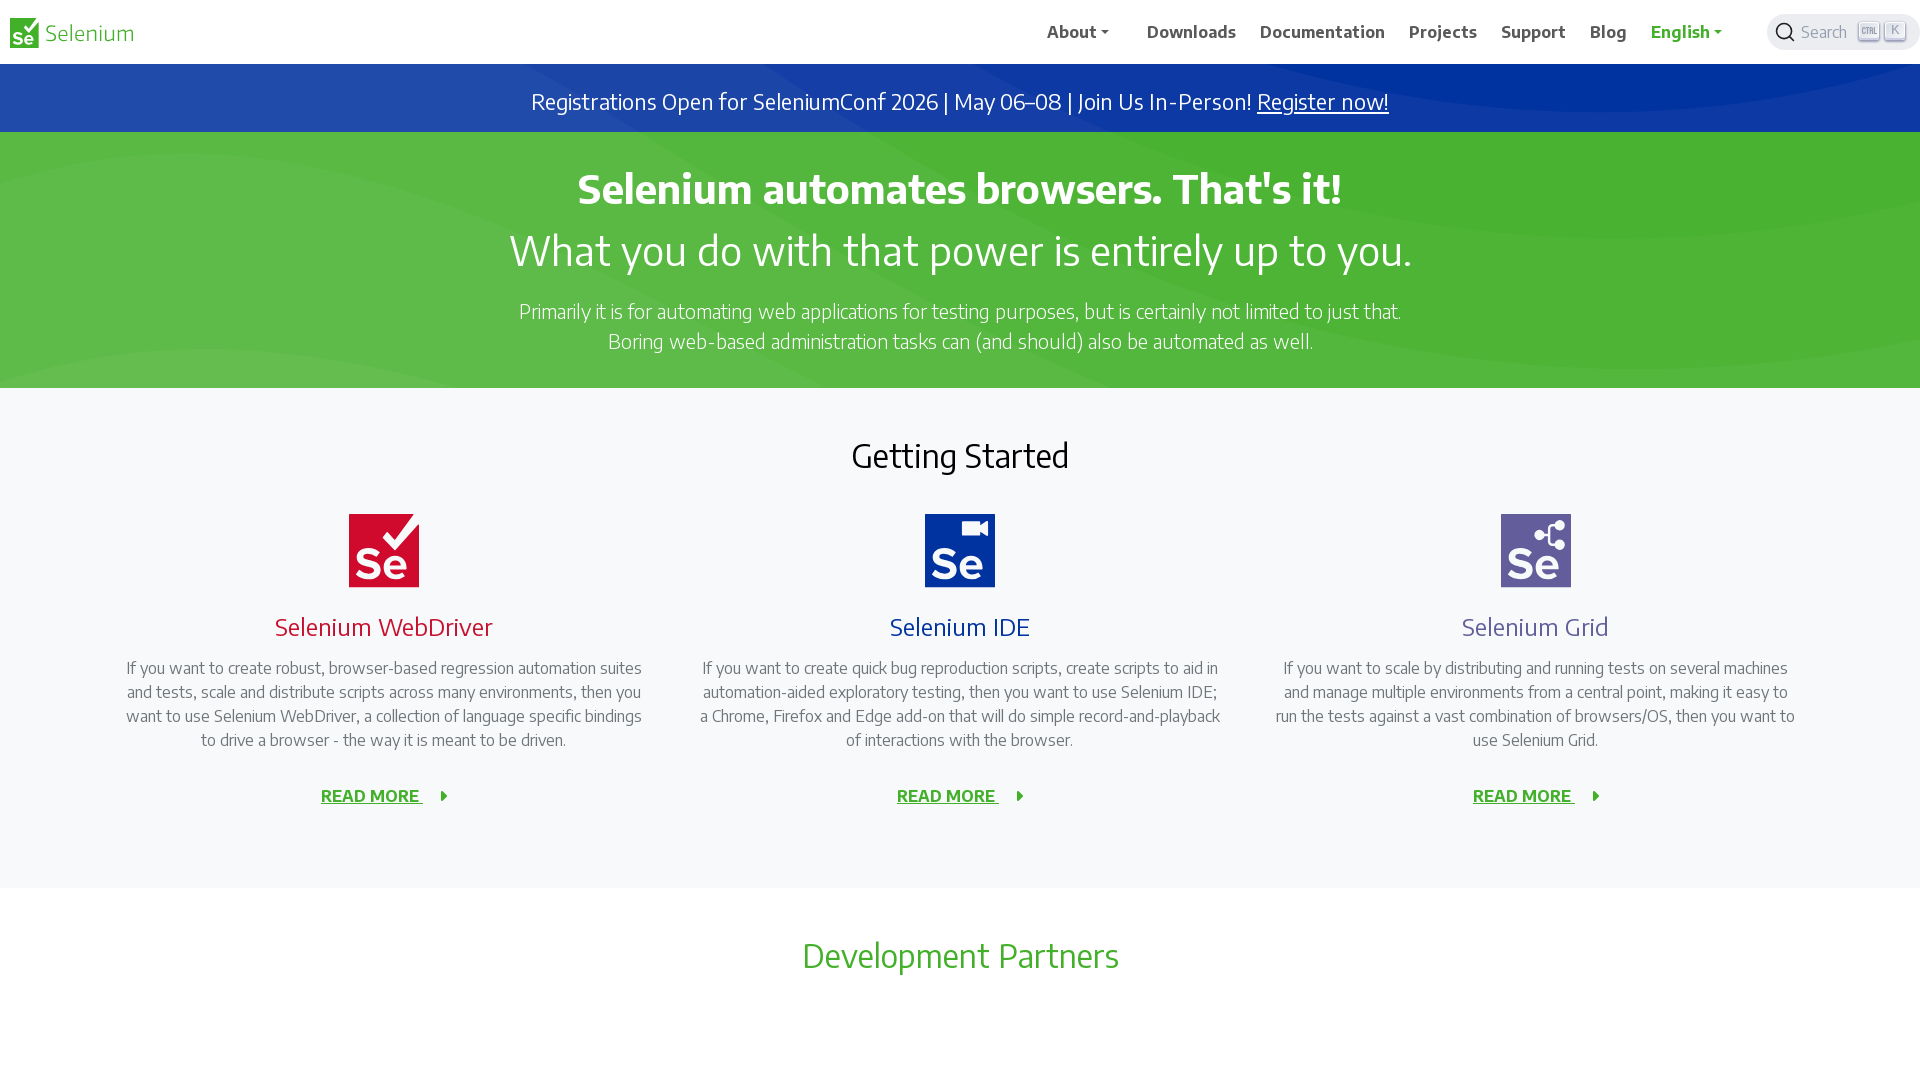

Verified page title is available - page loaded successfully
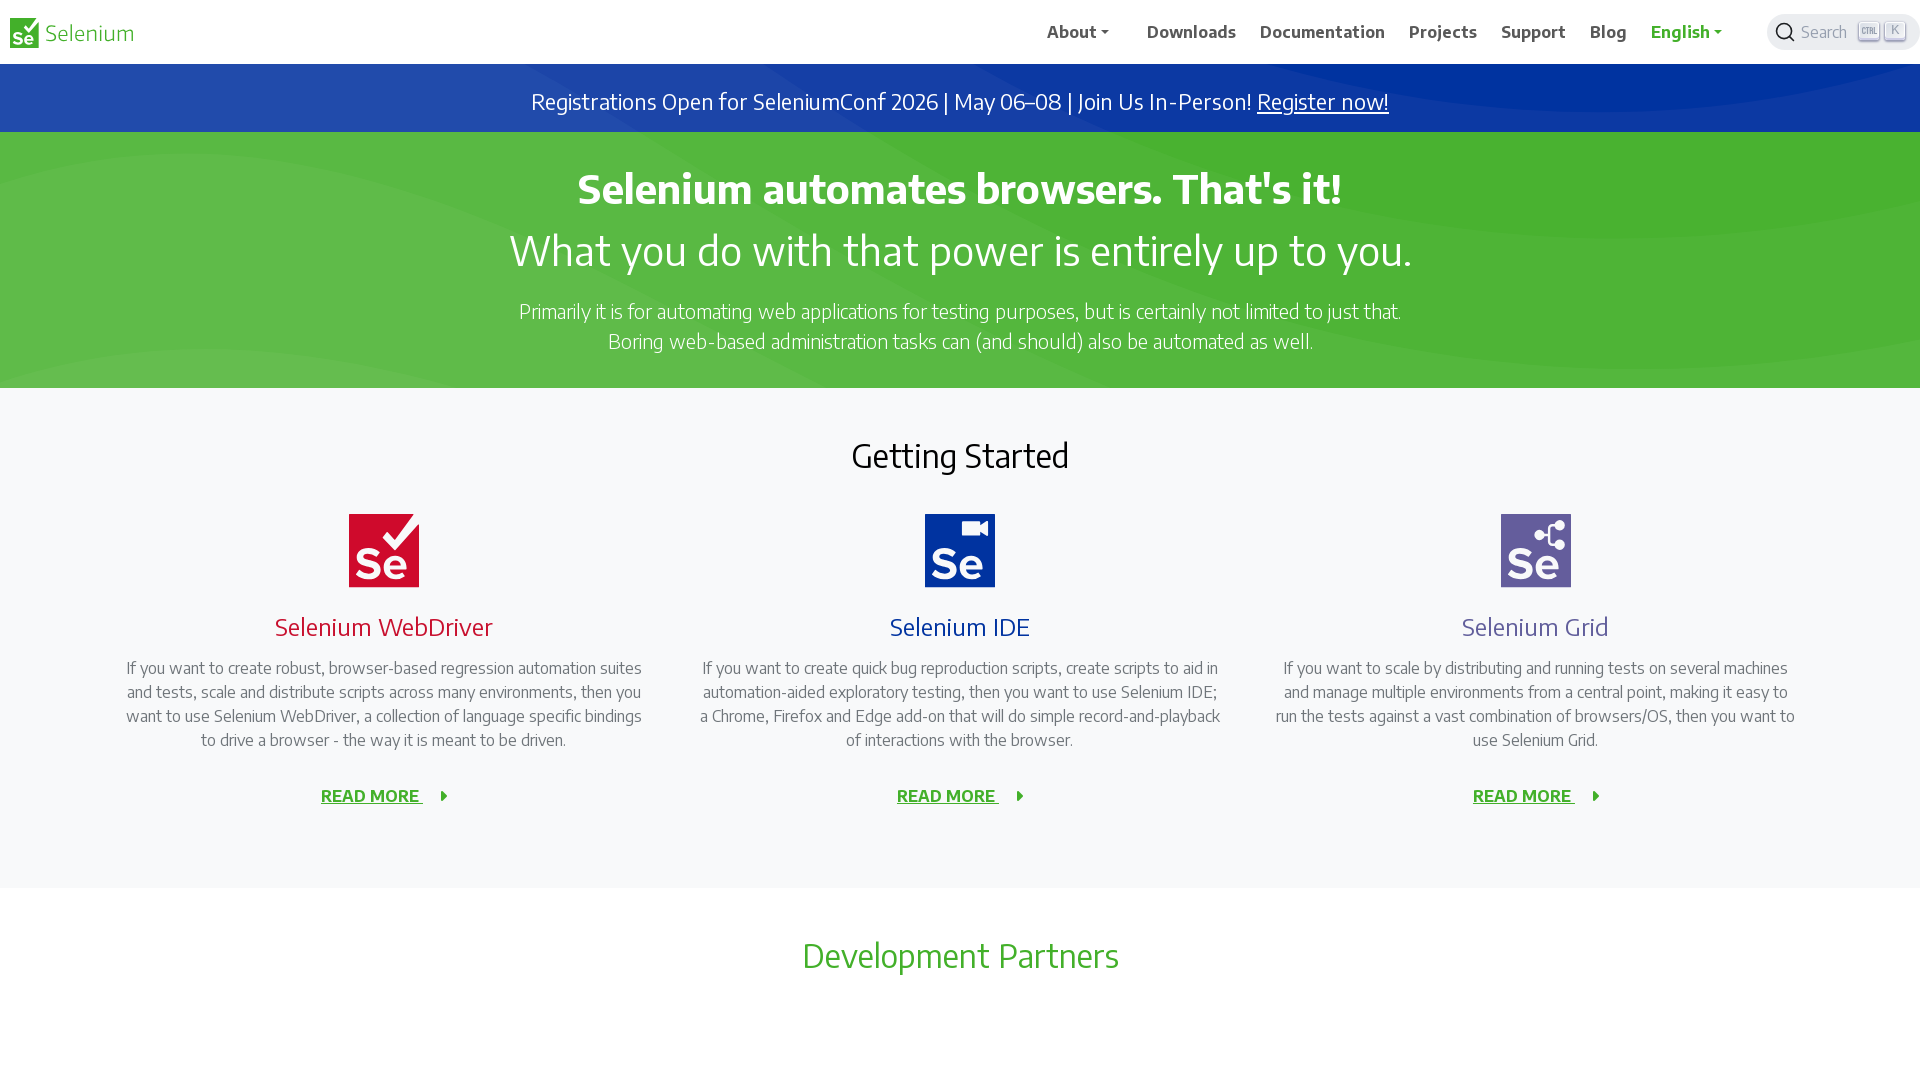

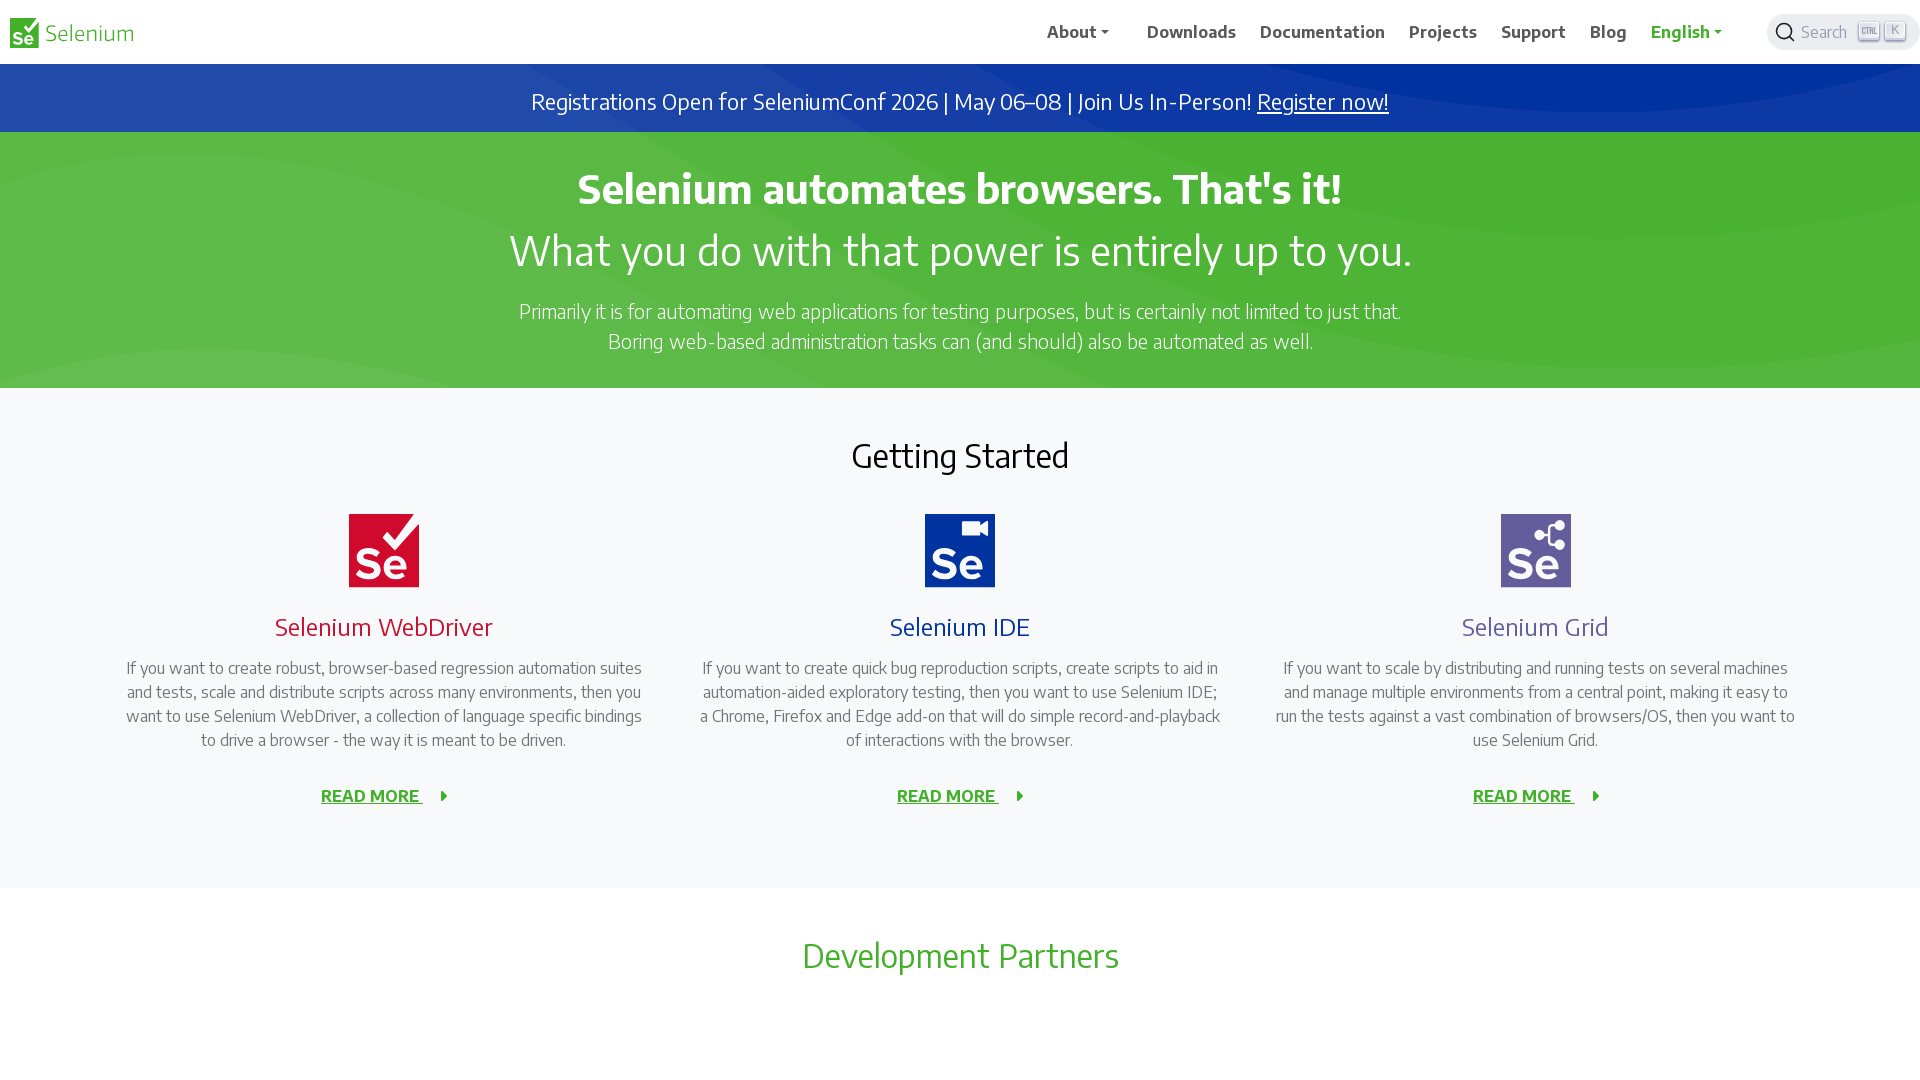